Tests button click interactions including dynamic click and double click, verifying appropriate messages are displayed after each action

Starting URL: https://demoqa.com/buttons

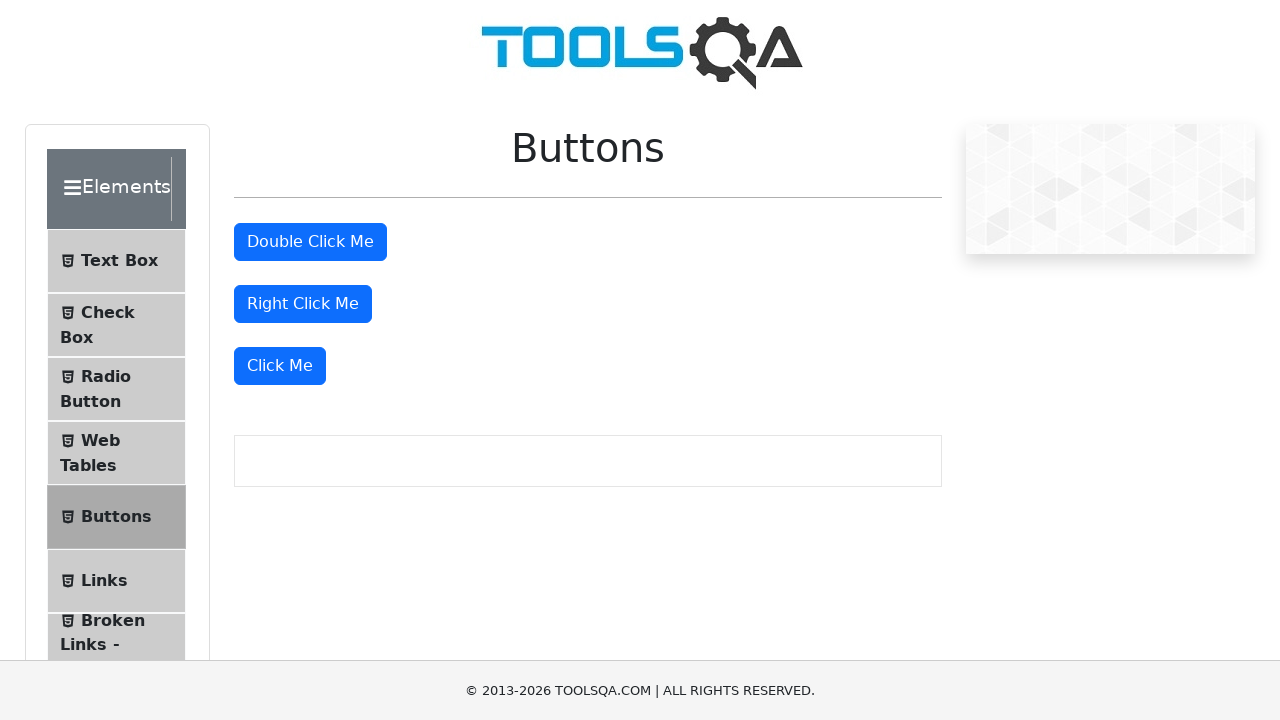

Clicked the third 'Click Me' button for dynamic click test at (280, 366) on text=Click Me >> nth=2
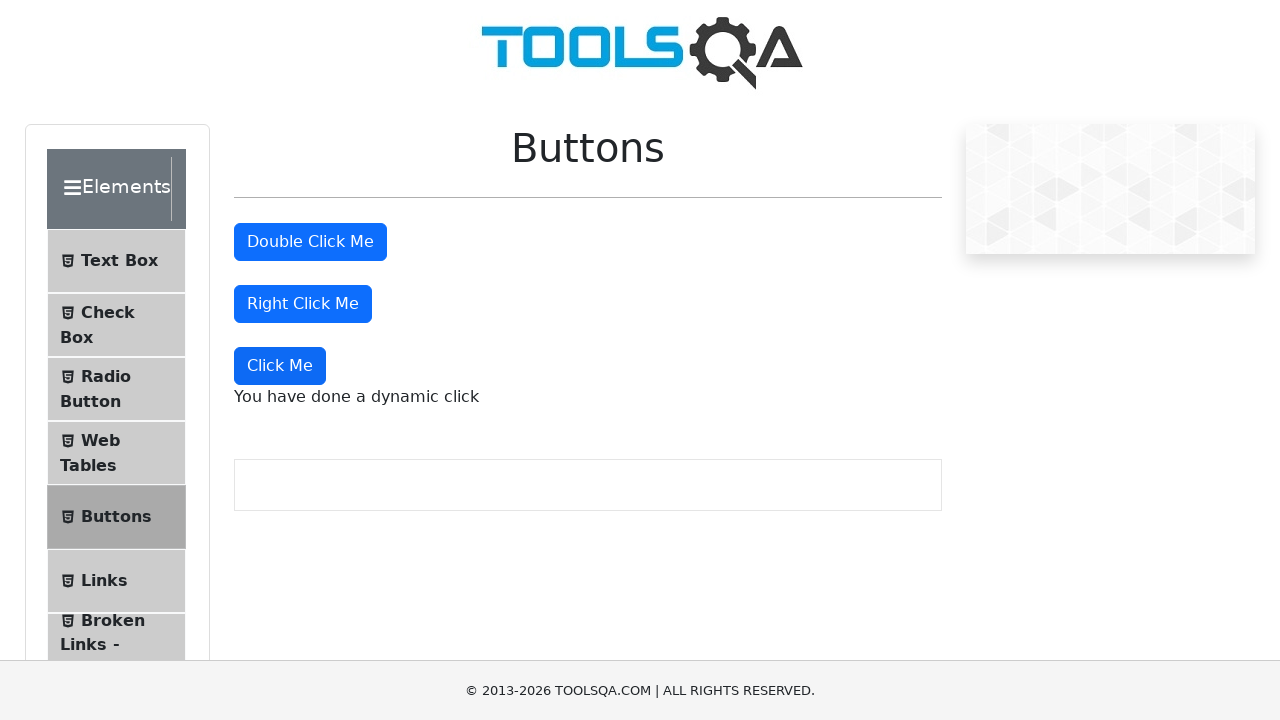

Verified dynamic click message appeared
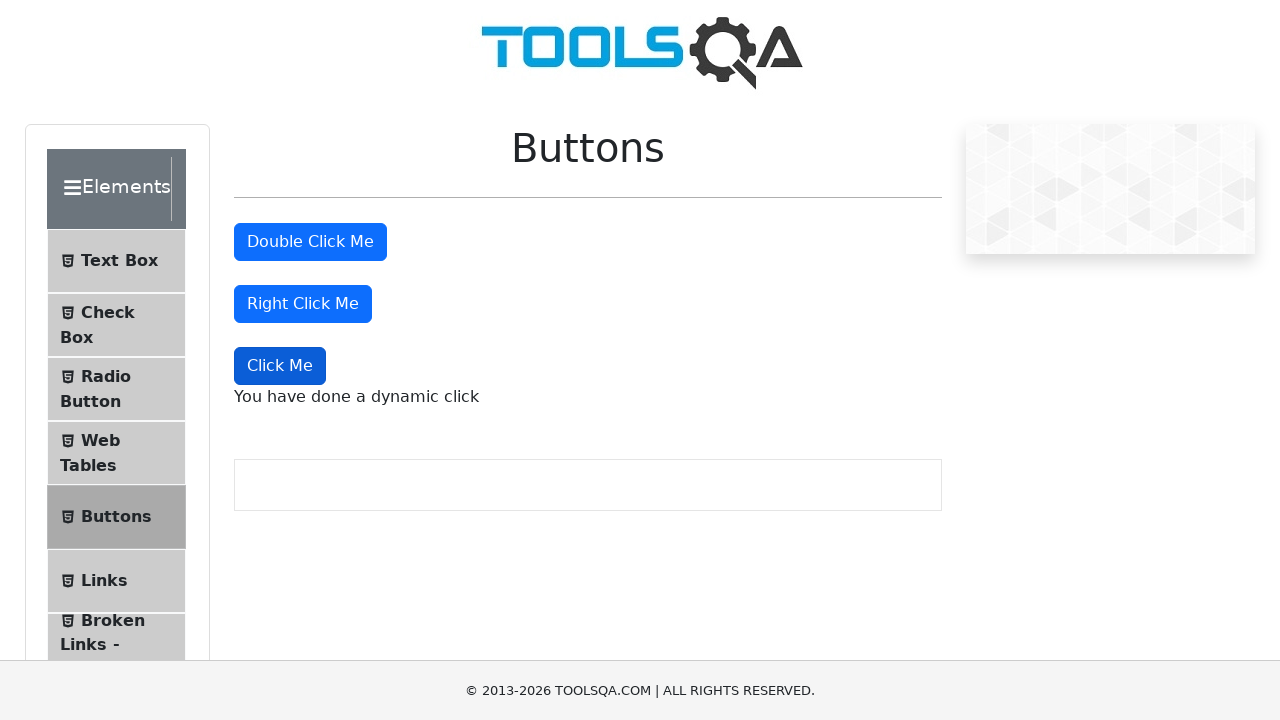

Double-clicked the first 'Click Me' button at (310, 242) on text=Click Me >> nth=0
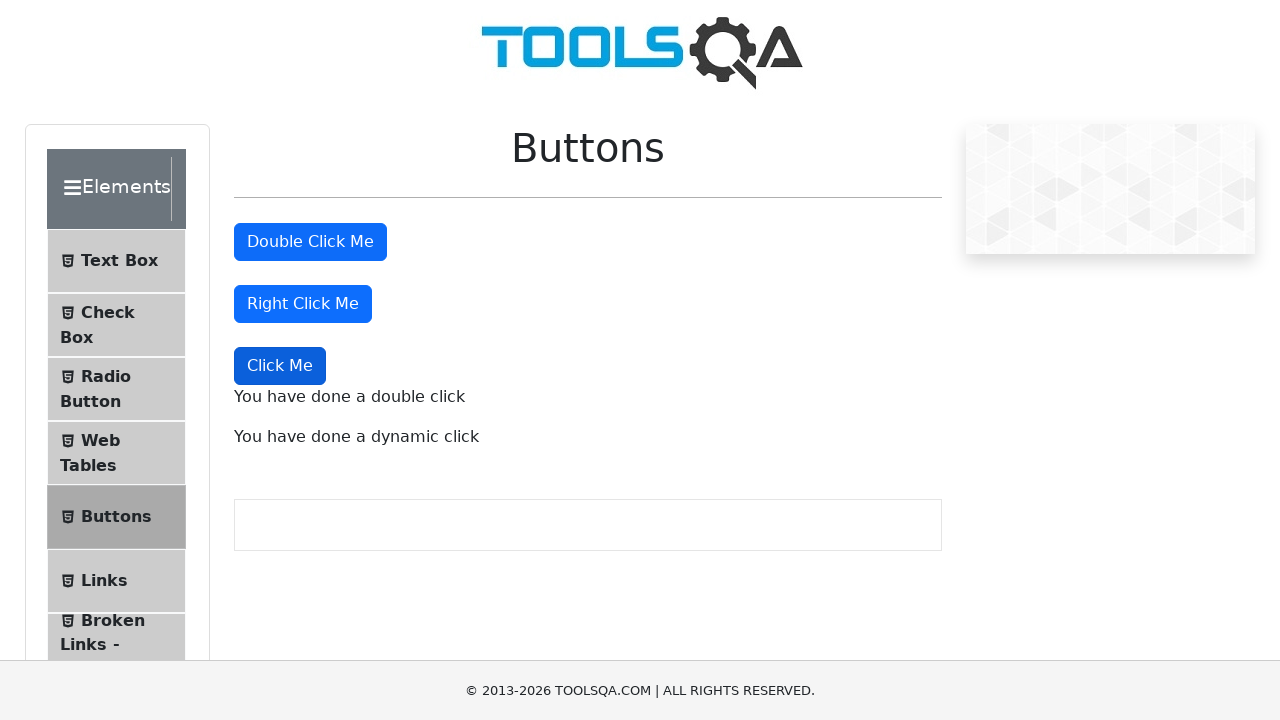

Verified double click message appeared
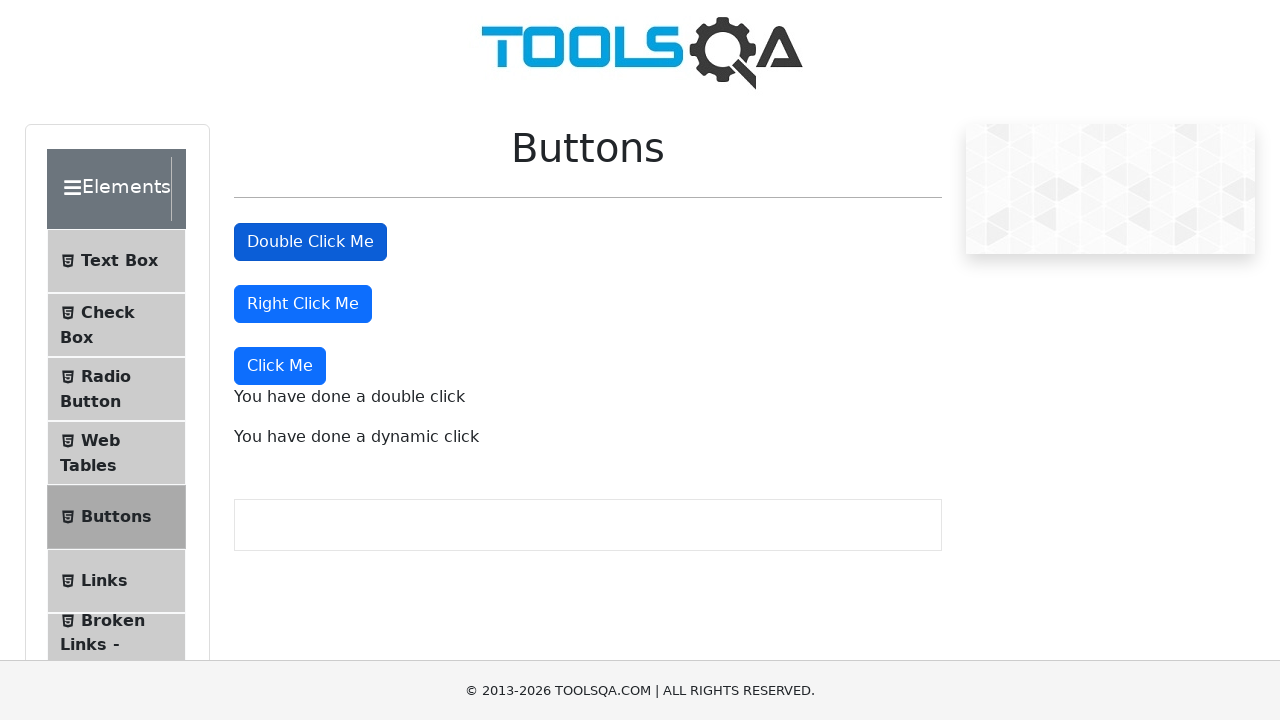

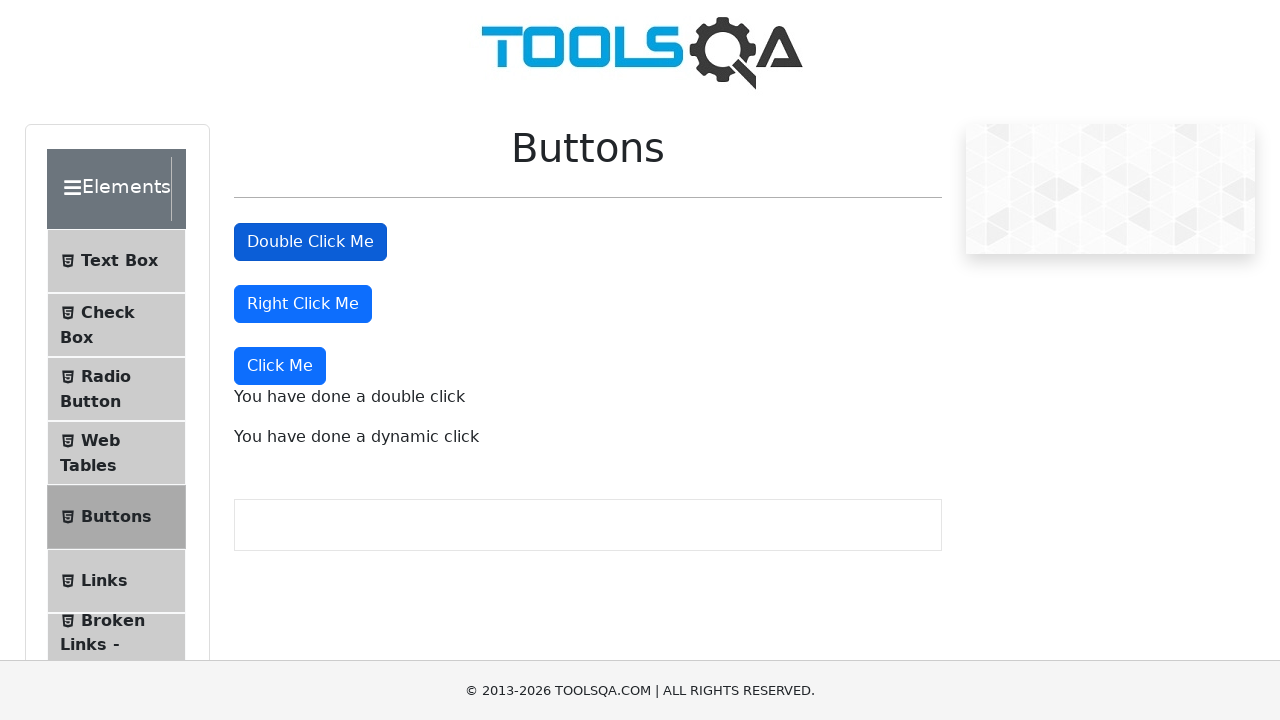